Navigates to the omayo blogspot test page and maximizes the browser window, then waits for page elements to load.

Starting URL: https://omayo.blogspot.com/

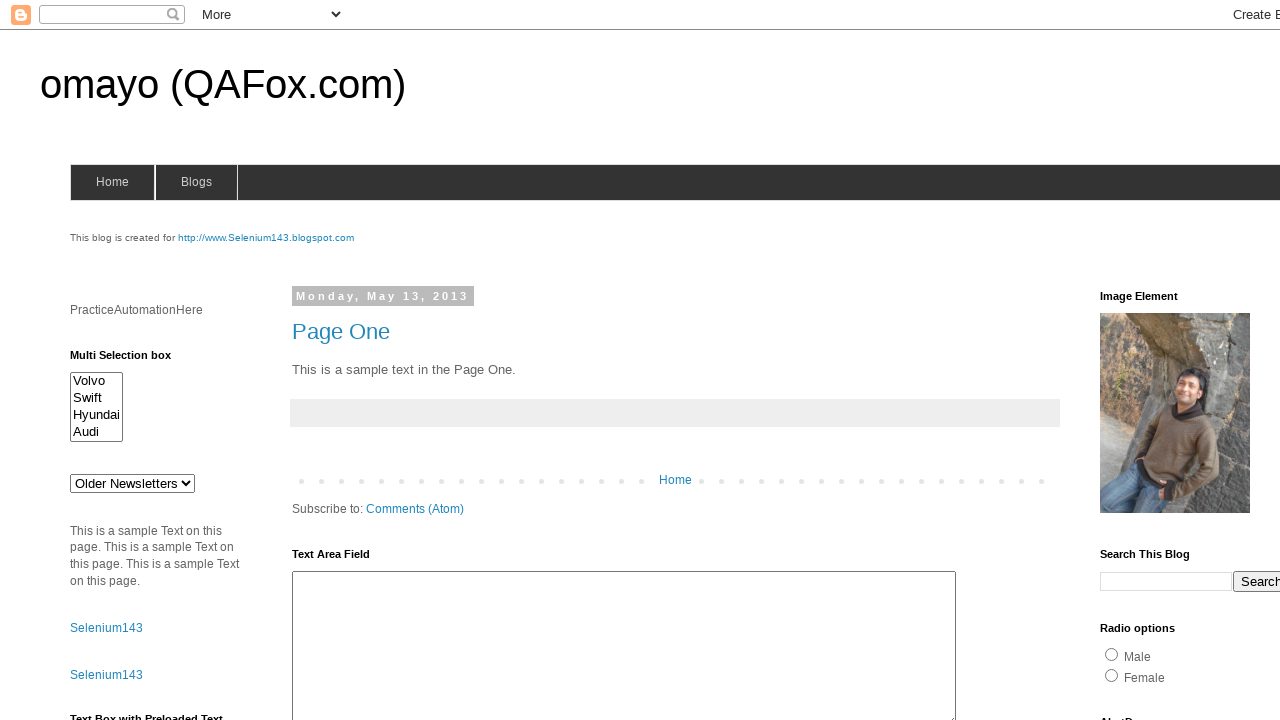

Navigated to https://omayo.blogspot.com/
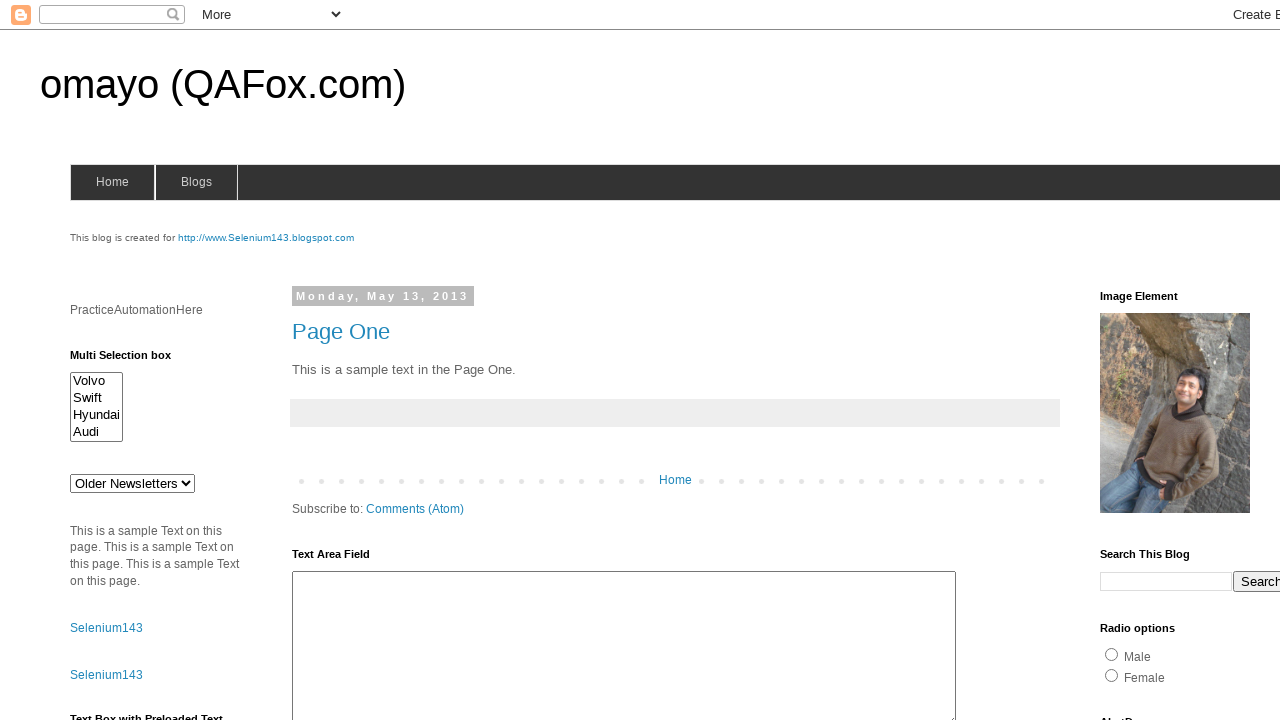

Maximized browser window to 1920x1080
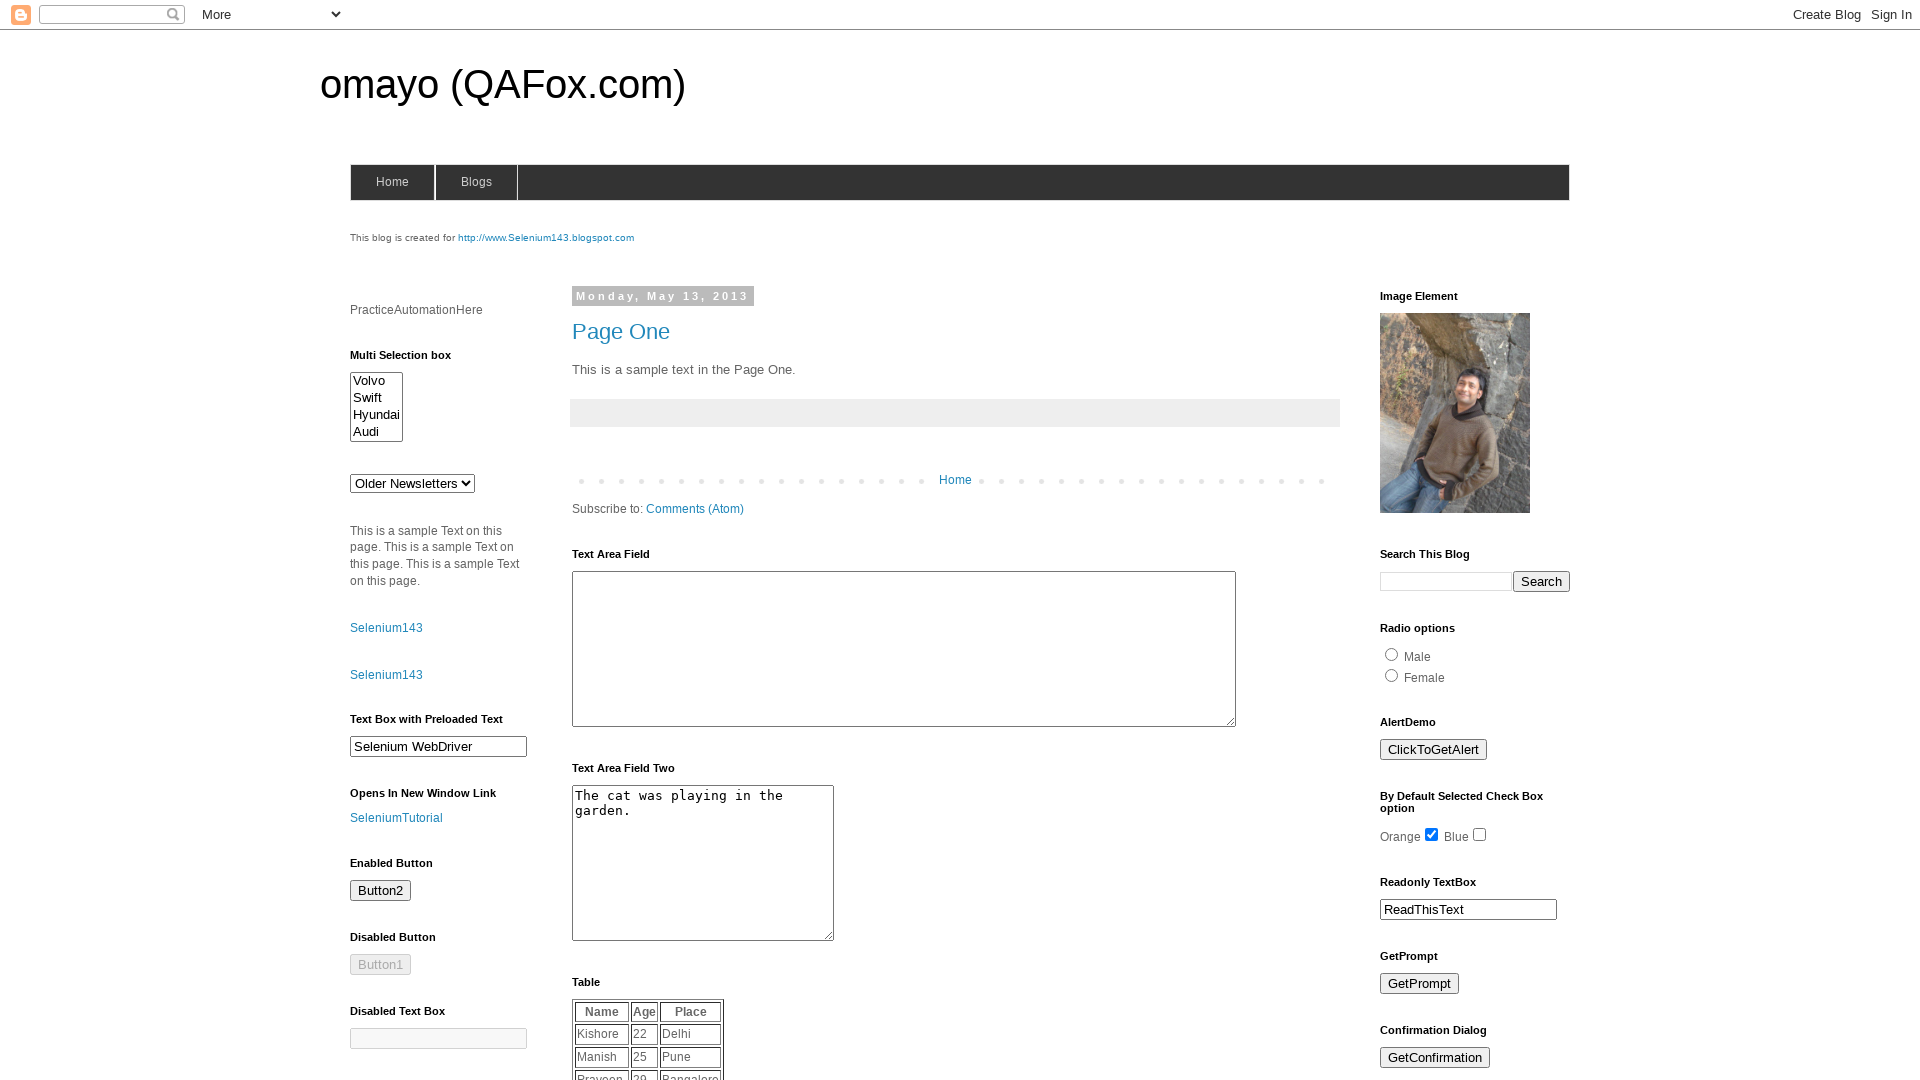

Page DOM content loaded
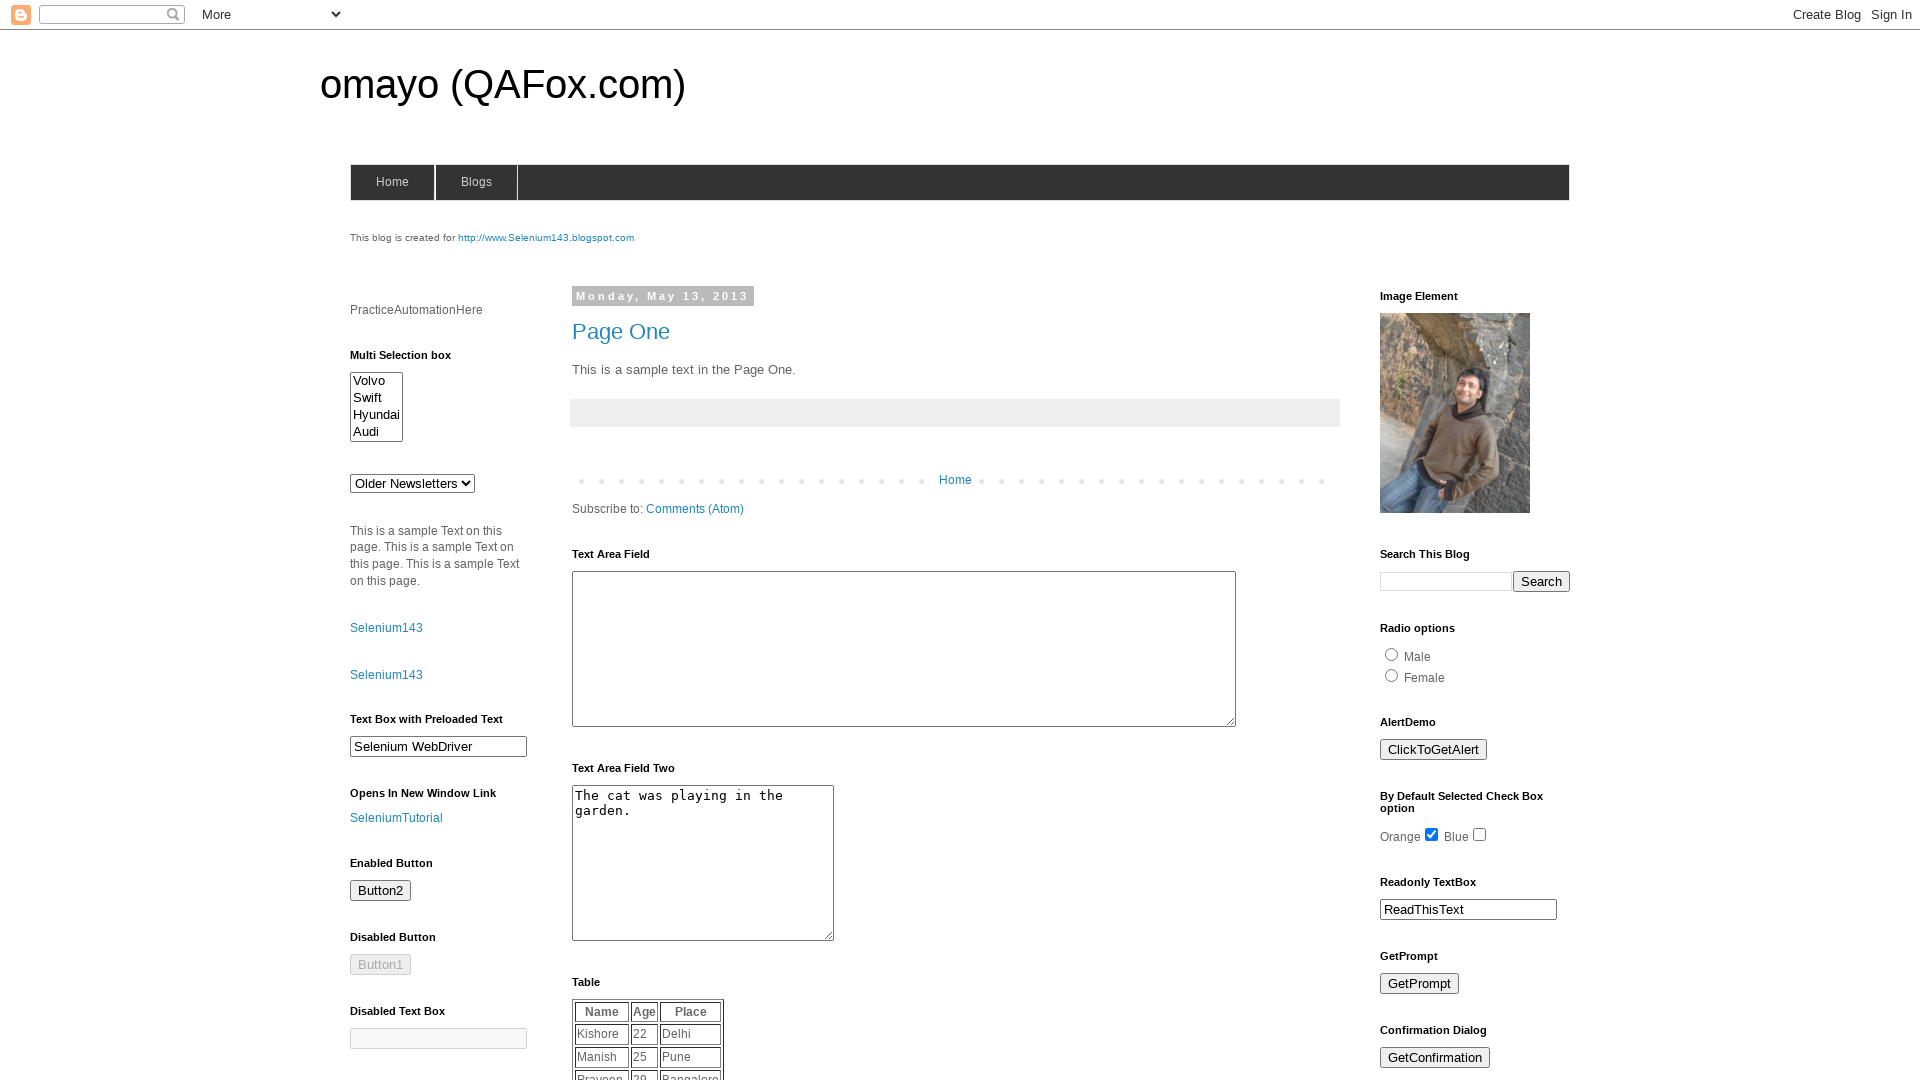

Page elements loaded - #table1 selector found
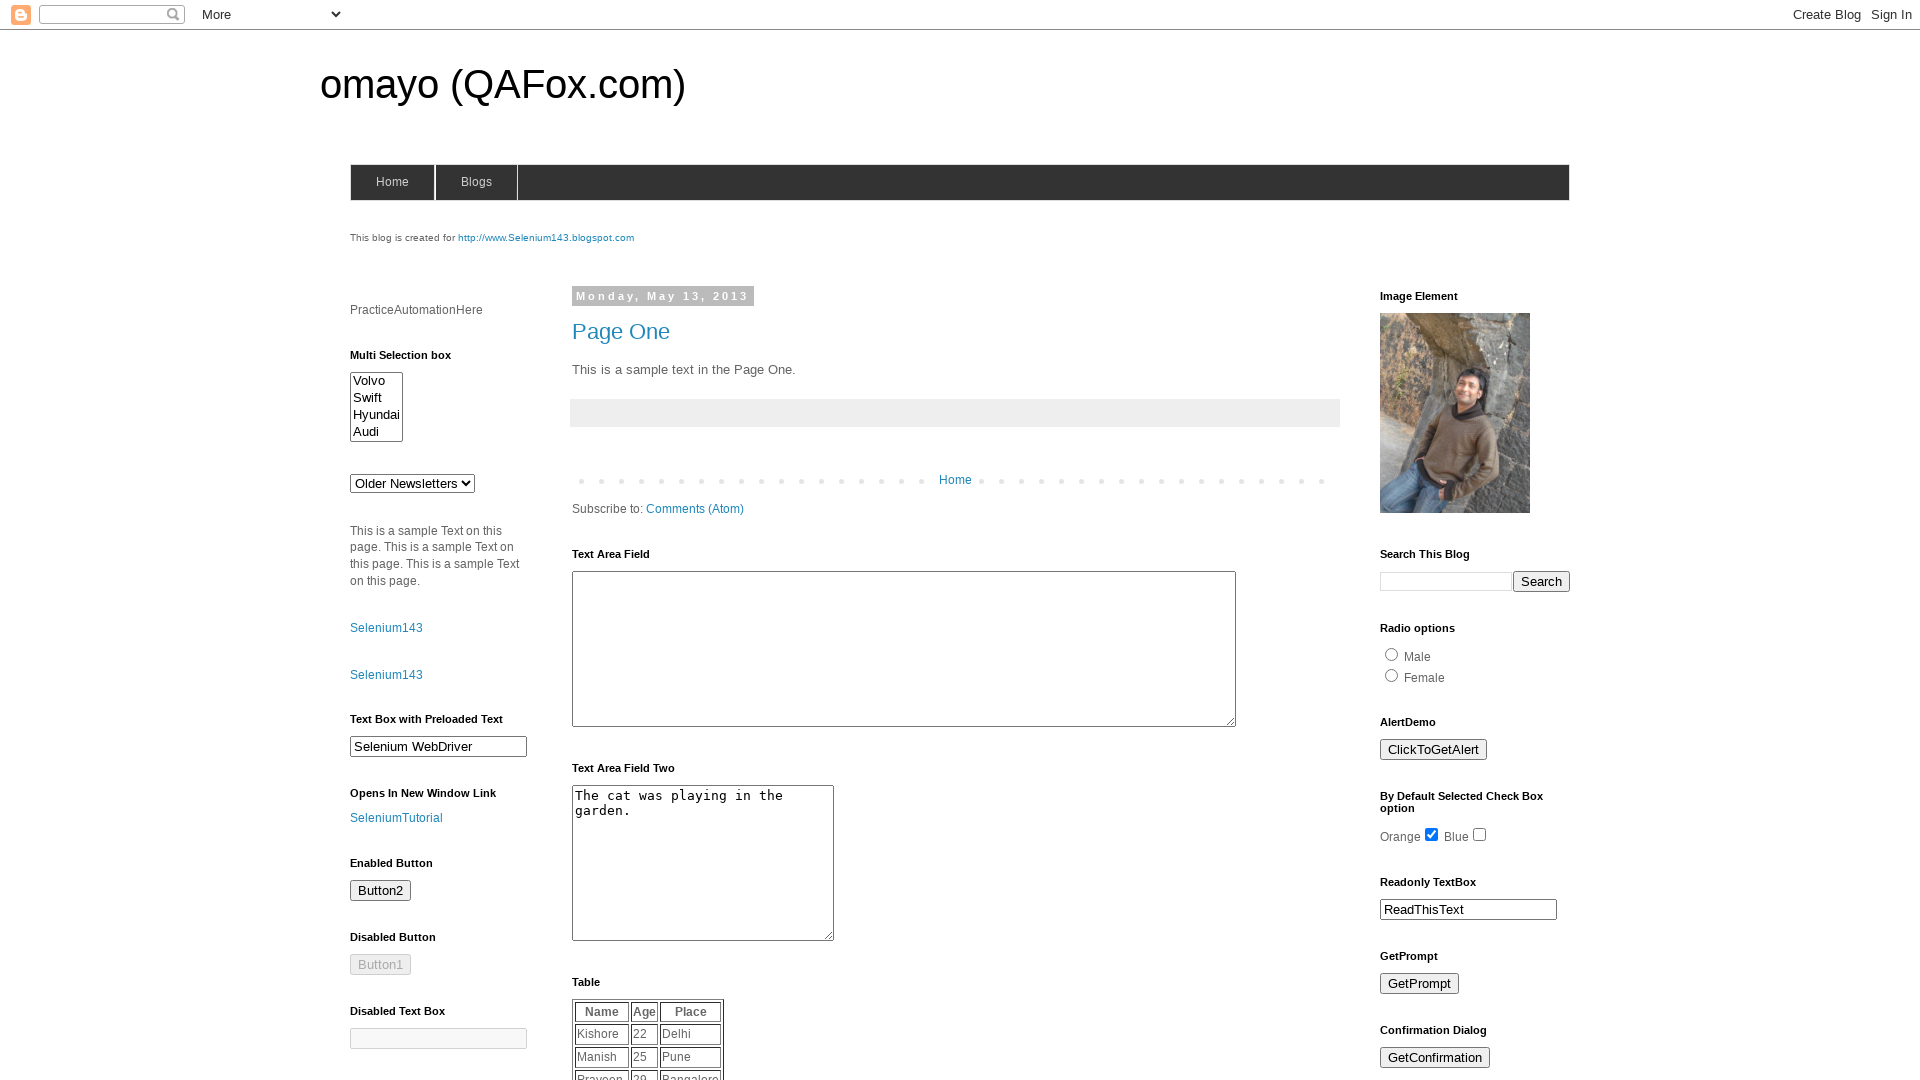

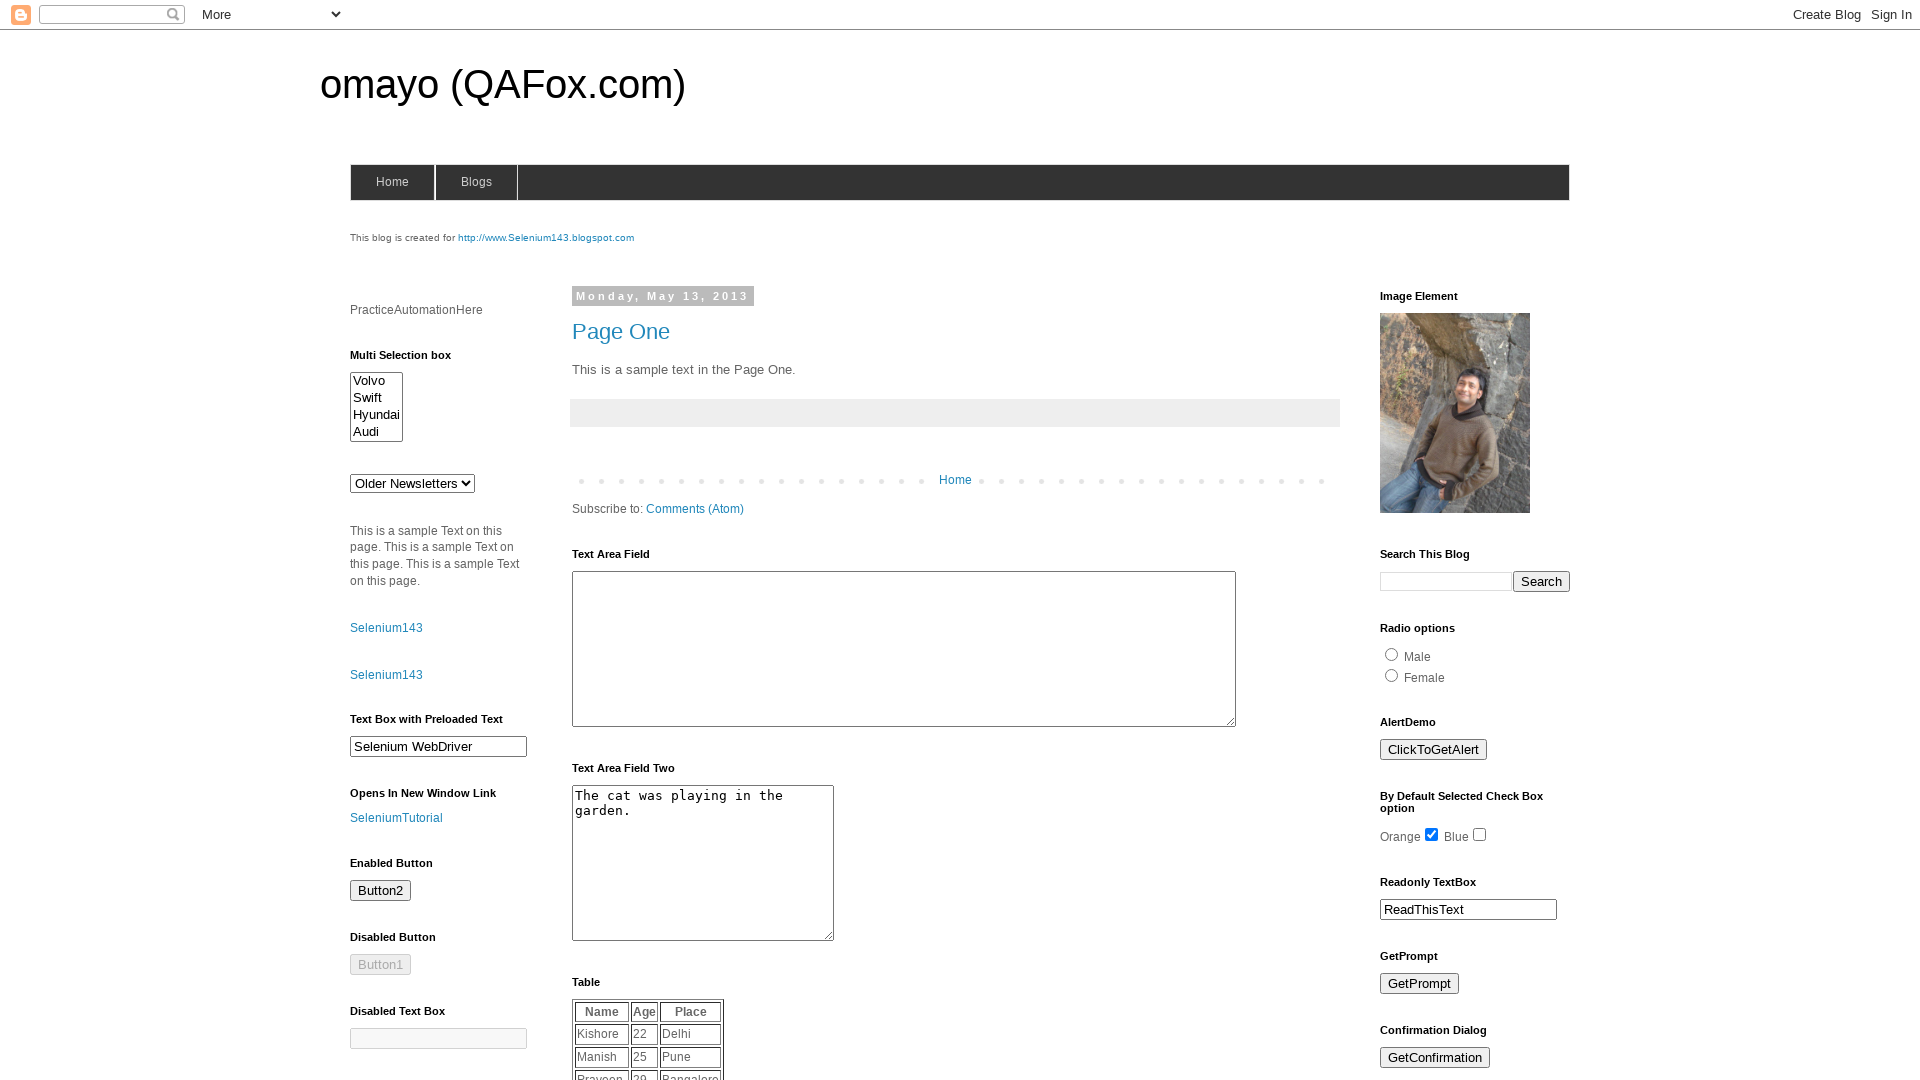